Tests selecting the first two checkboxes after clearing all checkboxes

Starting URL: https://testautomationpractice.blogspot.com/

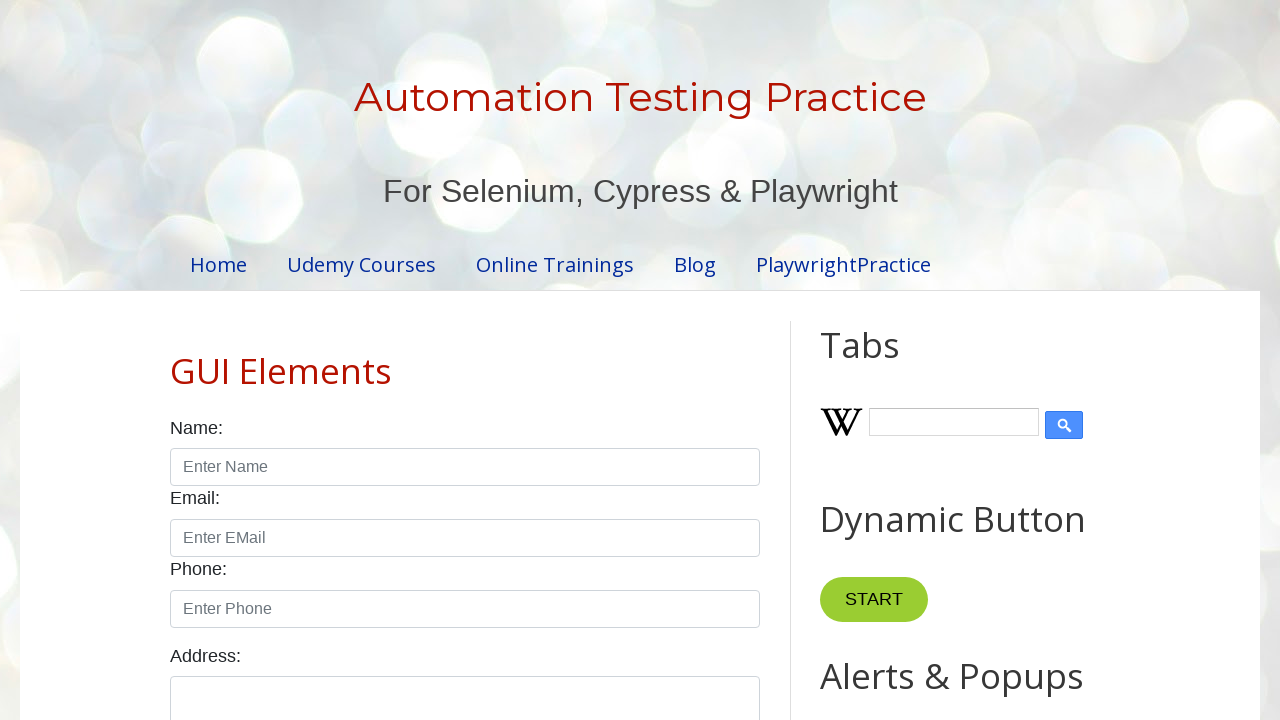

Located all day checkboxes on the page
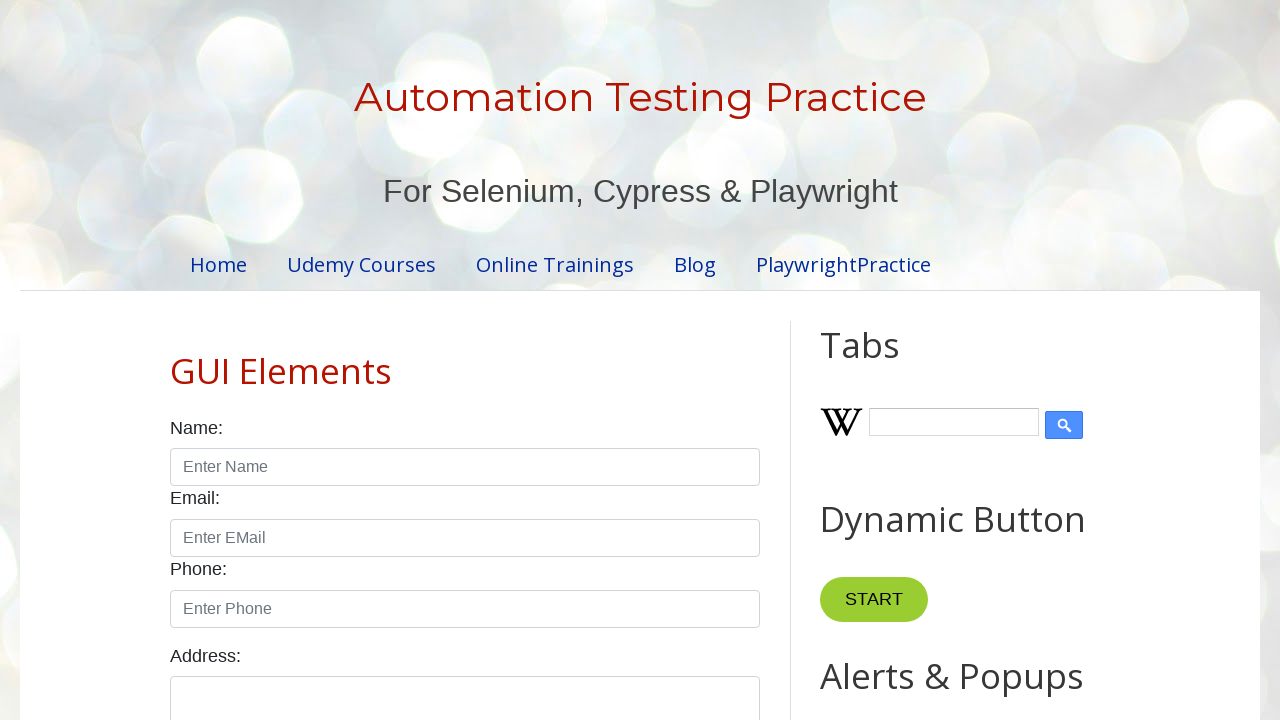

Counted 7 checkboxes total
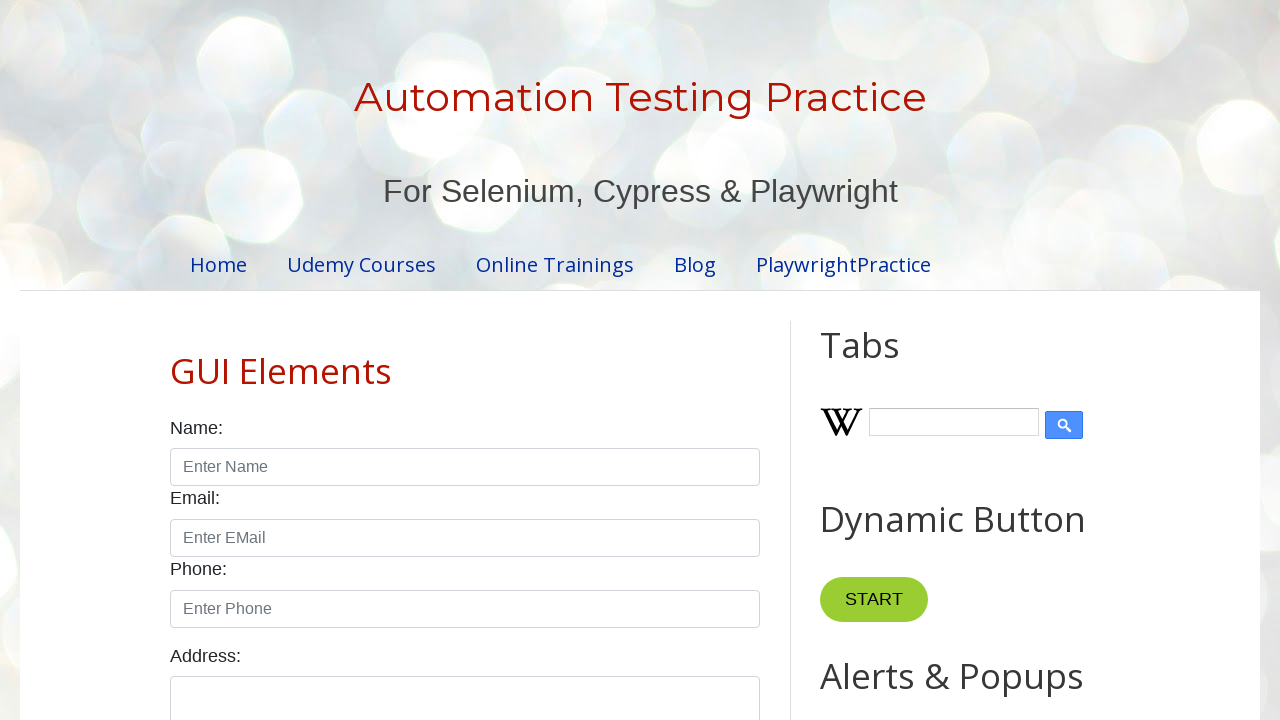

Checked checkbox 1 (first two checkboxes) at (176, 360) on xpath=//input[@type='checkbox' and contains(@id,'day')] >> nth=0
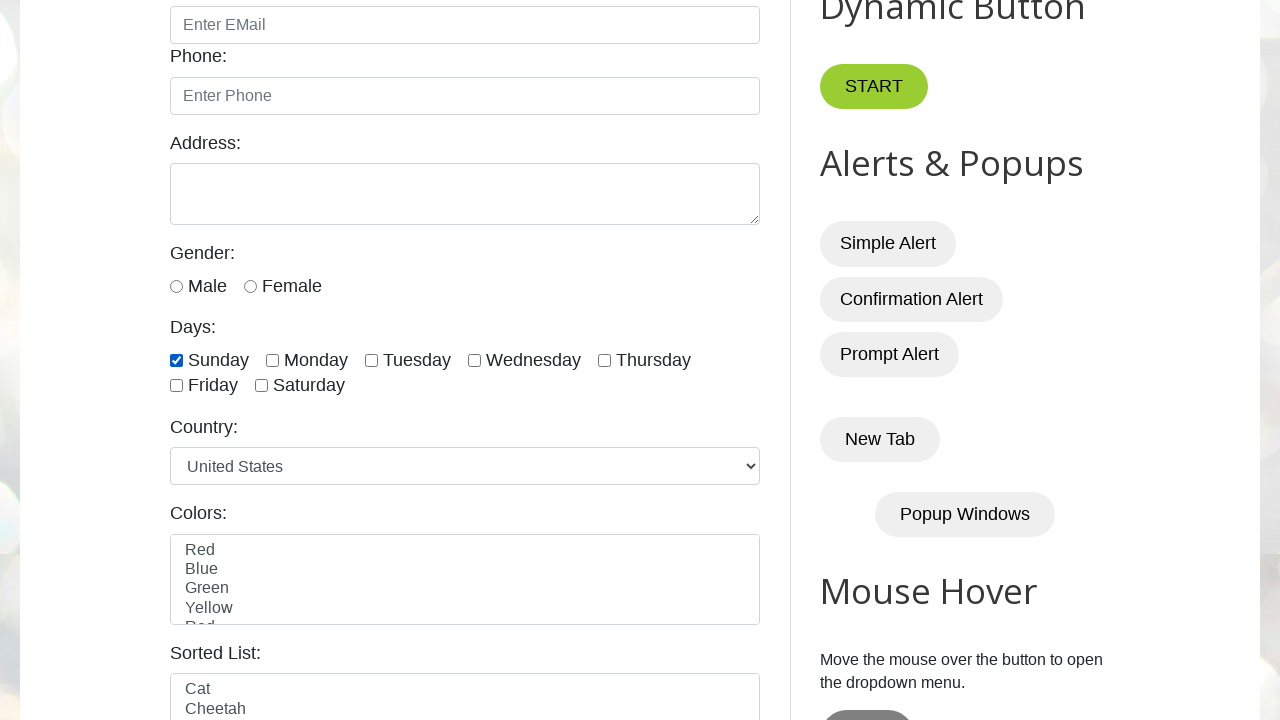

Checked checkbox 2 (first two checkboxes) at (272, 360) on xpath=//input[@type='checkbox' and contains(@id,'day')] >> nth=1
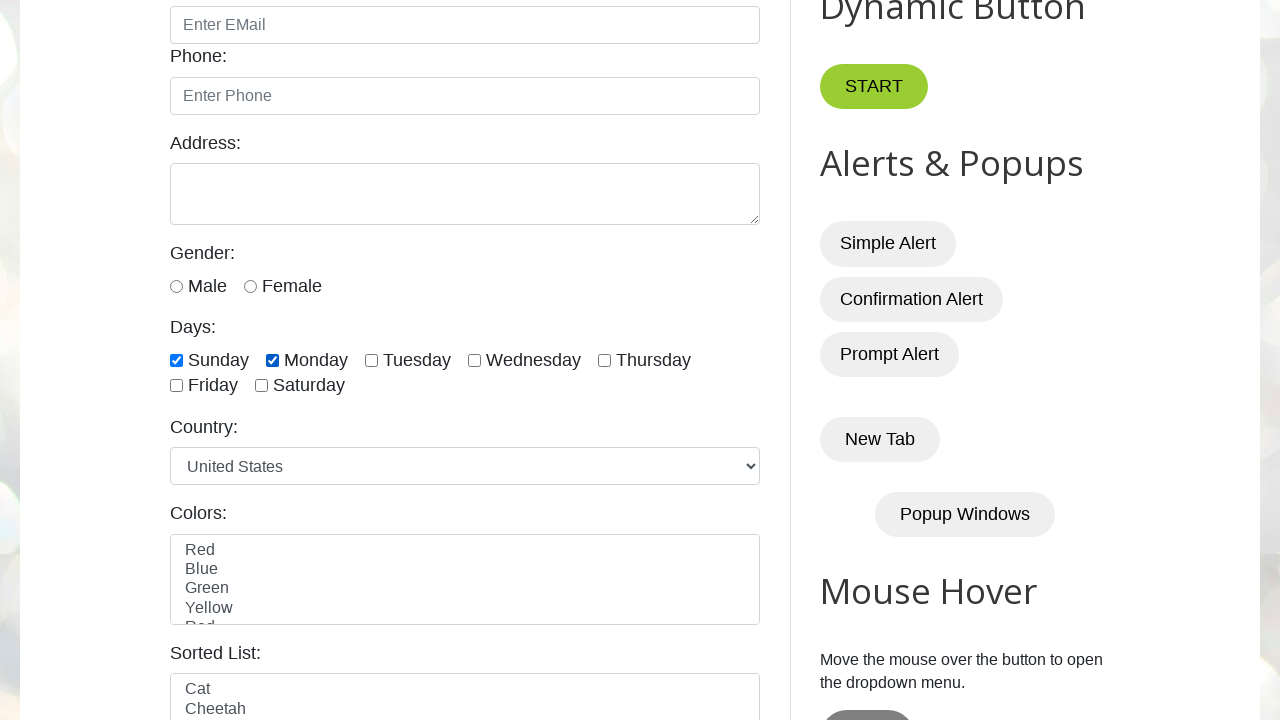

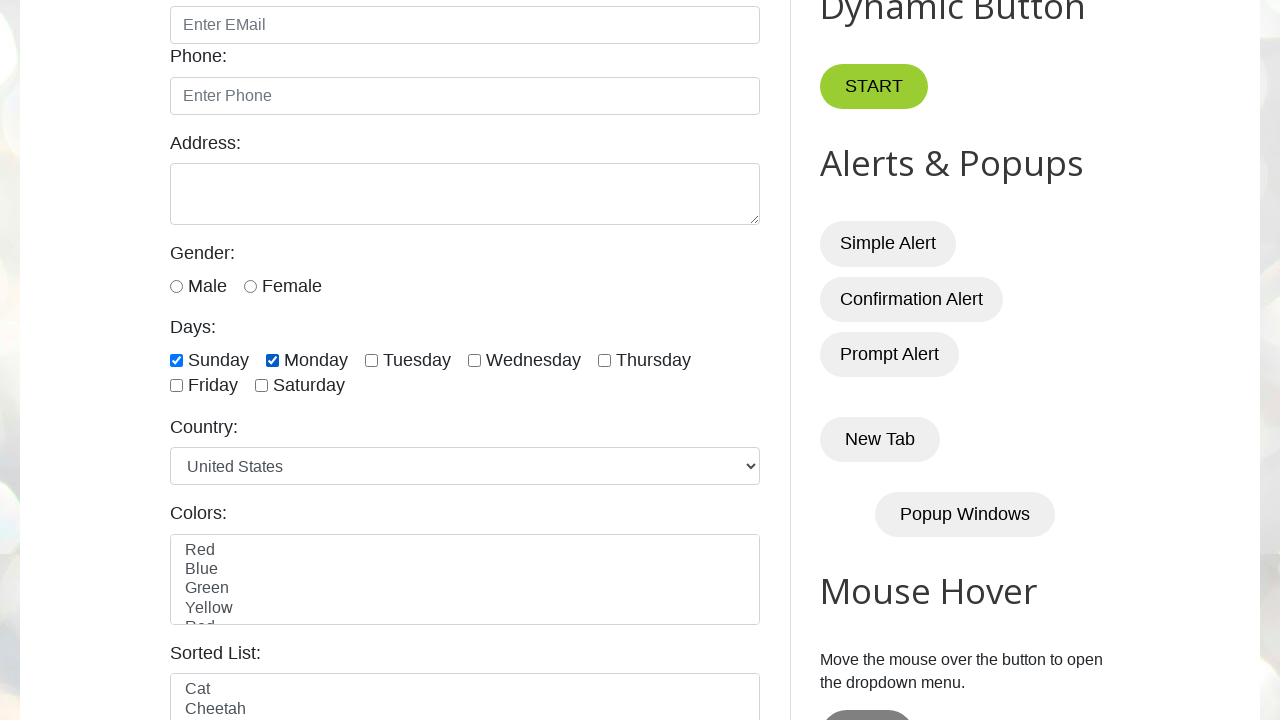